Tests keyboard operations on Flipkart by pressing ESCAPE to dismiss any popup and then using CTRL+END to scroll to the bottom of the page

Starting URL: https://www.flipkart.com/

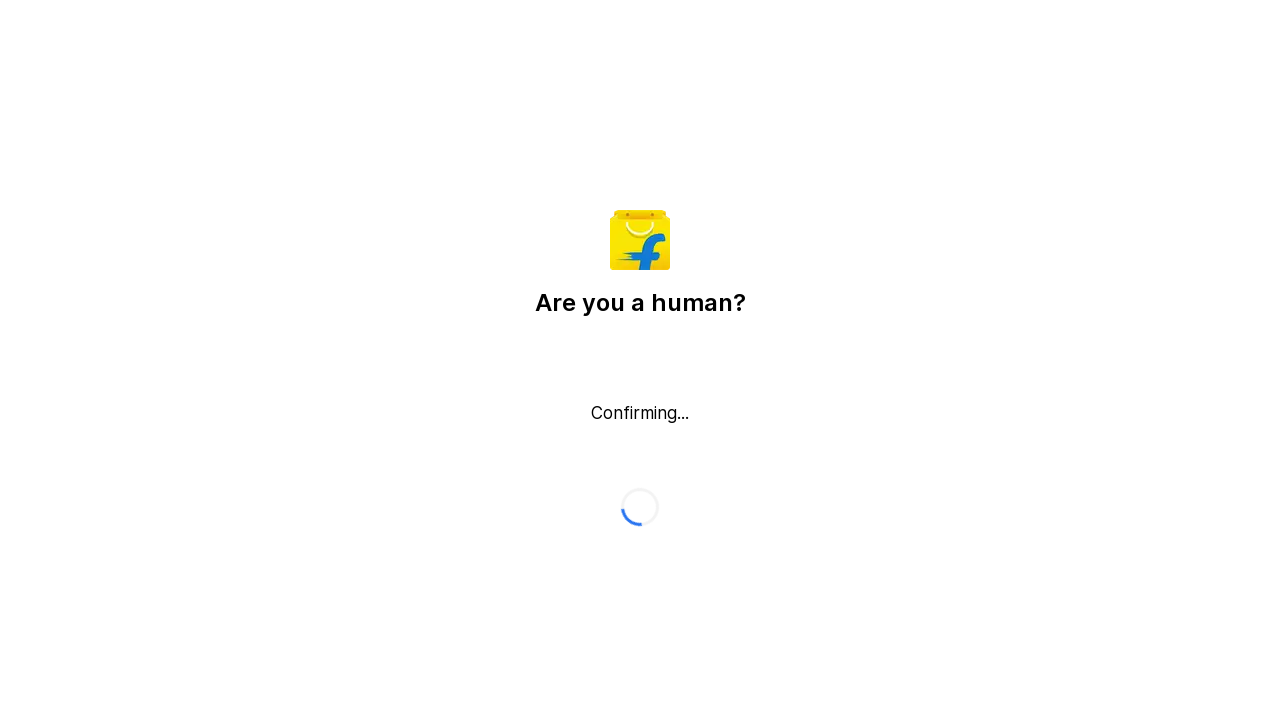

Pressed ESCAPE to dismiss any popups on Flipkart
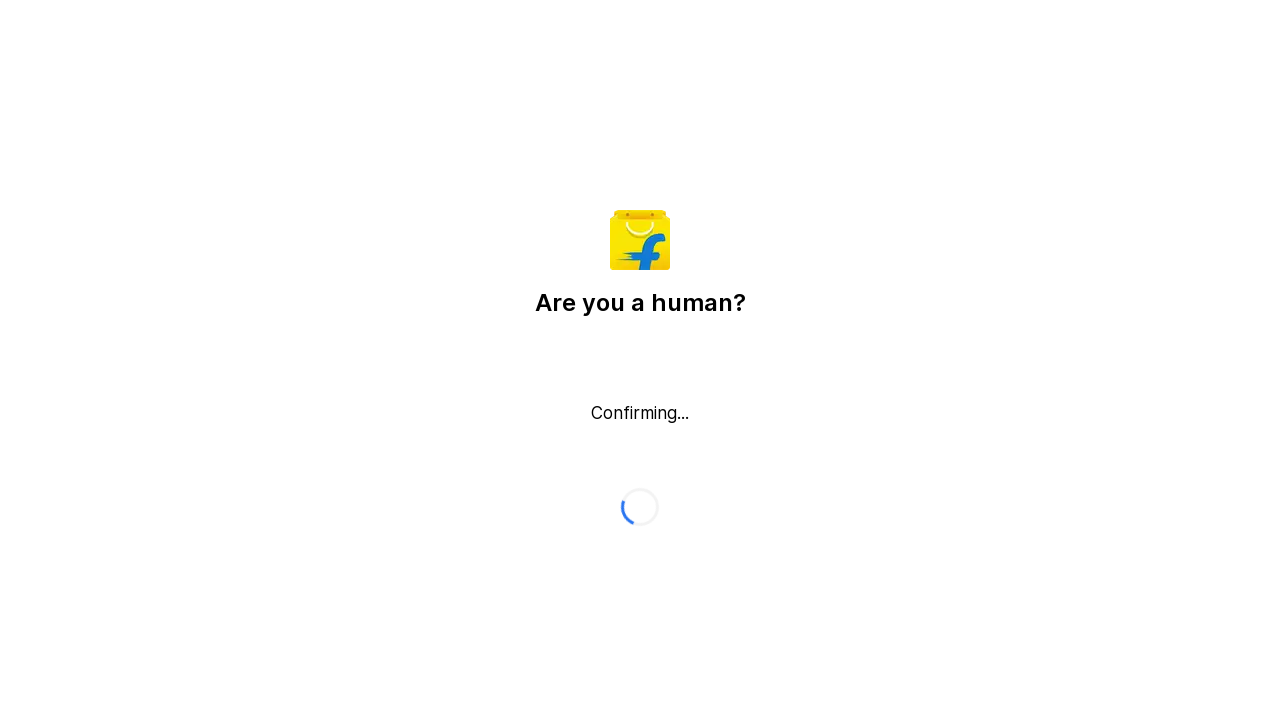

Pressed CTRL+END to scroll to the bottom of the page
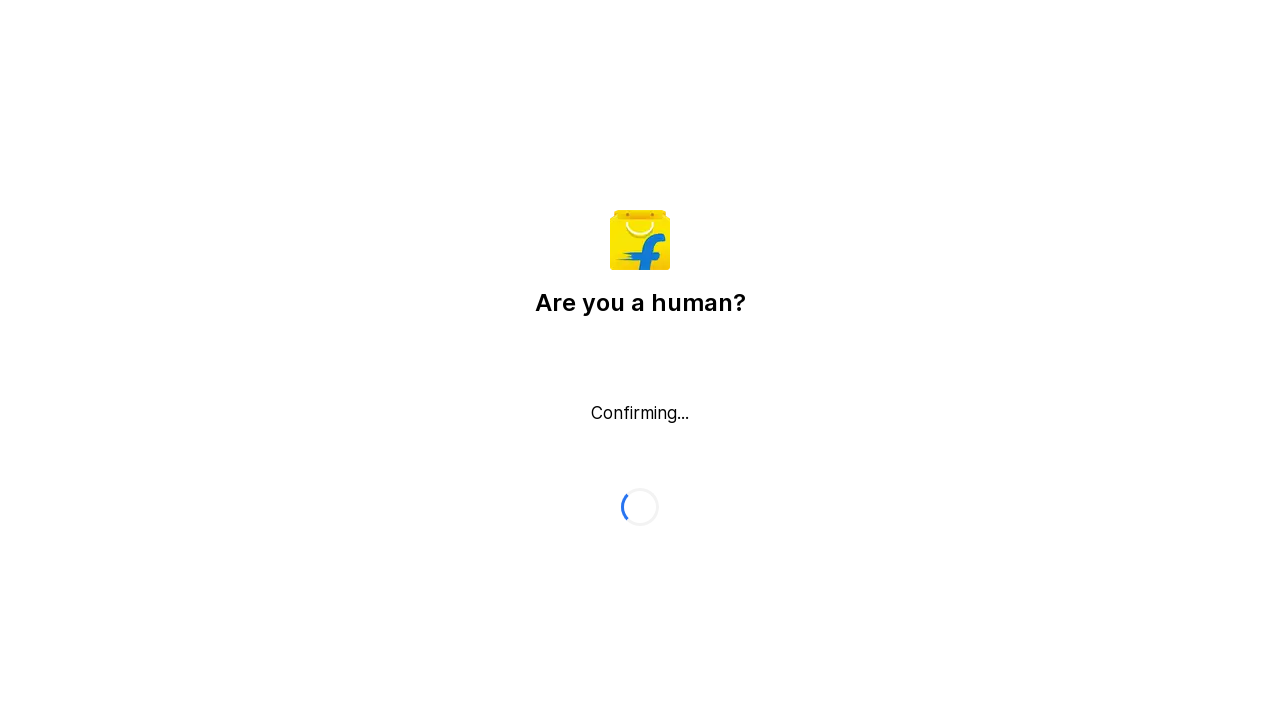

Waited 1 second for page to finish scrolling
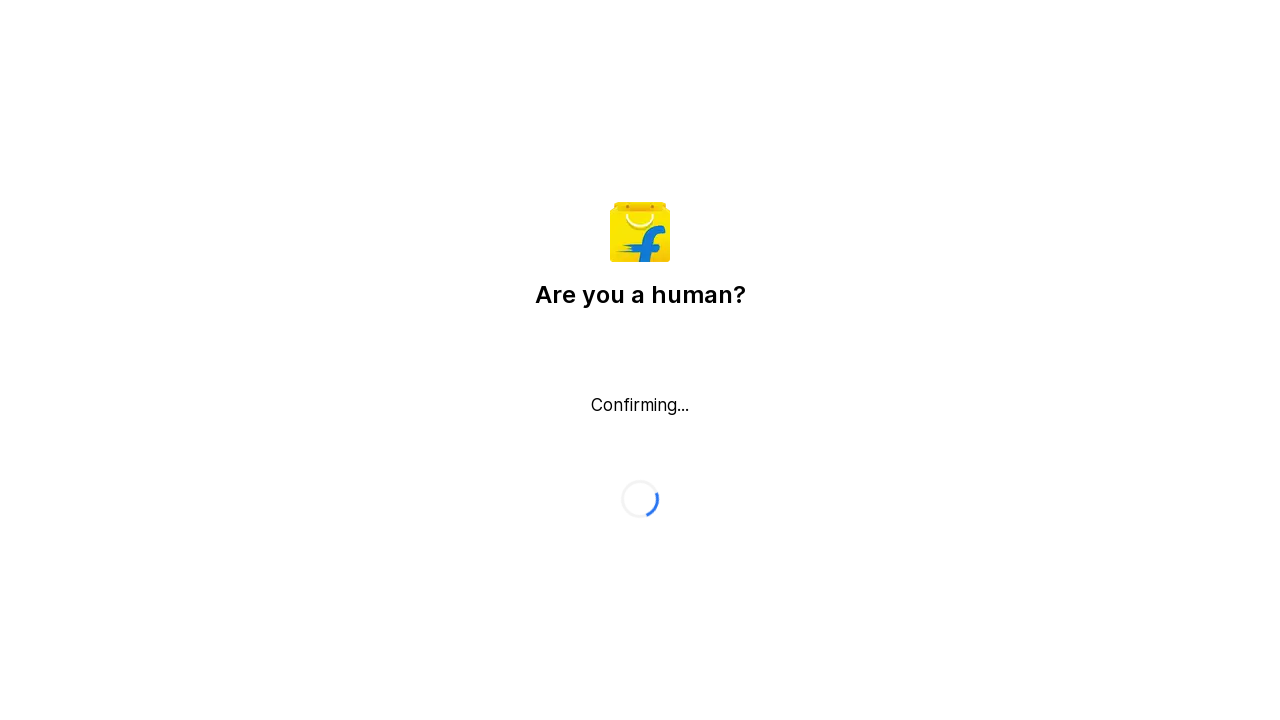

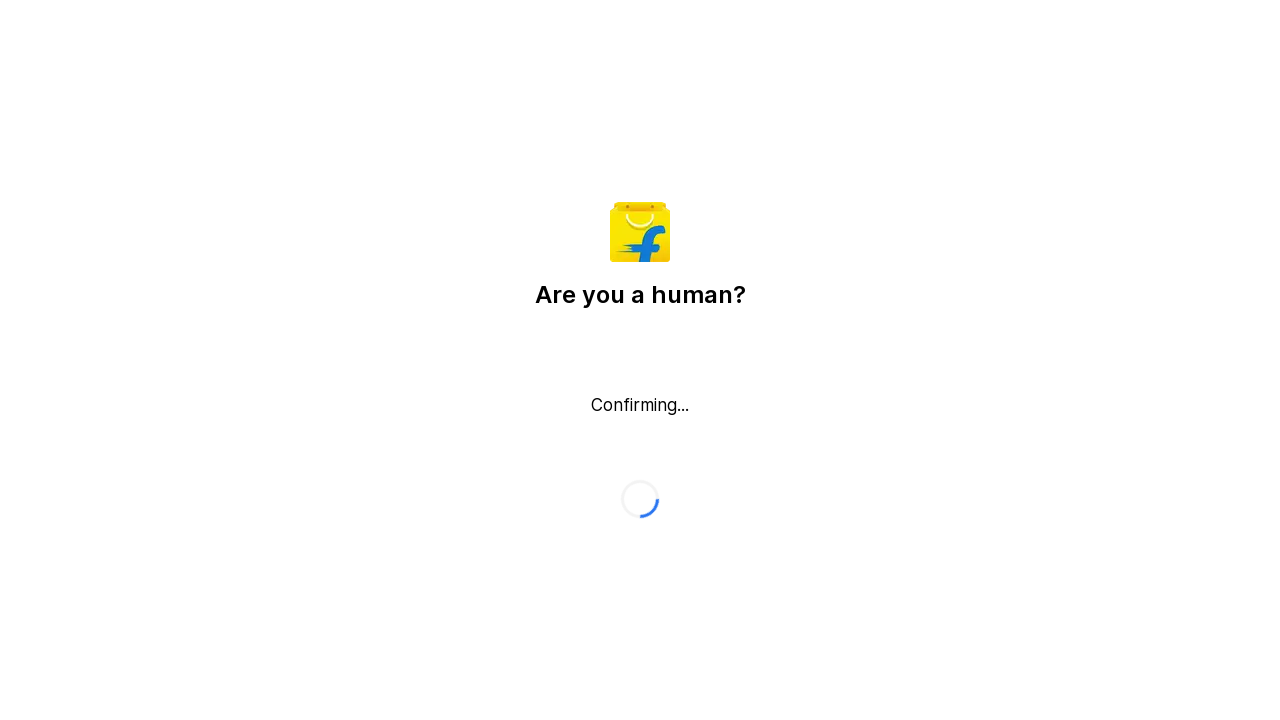